Tests a CSS selector practice form by filling multiple input fields with different CSS selector strategies

Starting URL: https://syntaxprojects.com/cssSelector.php

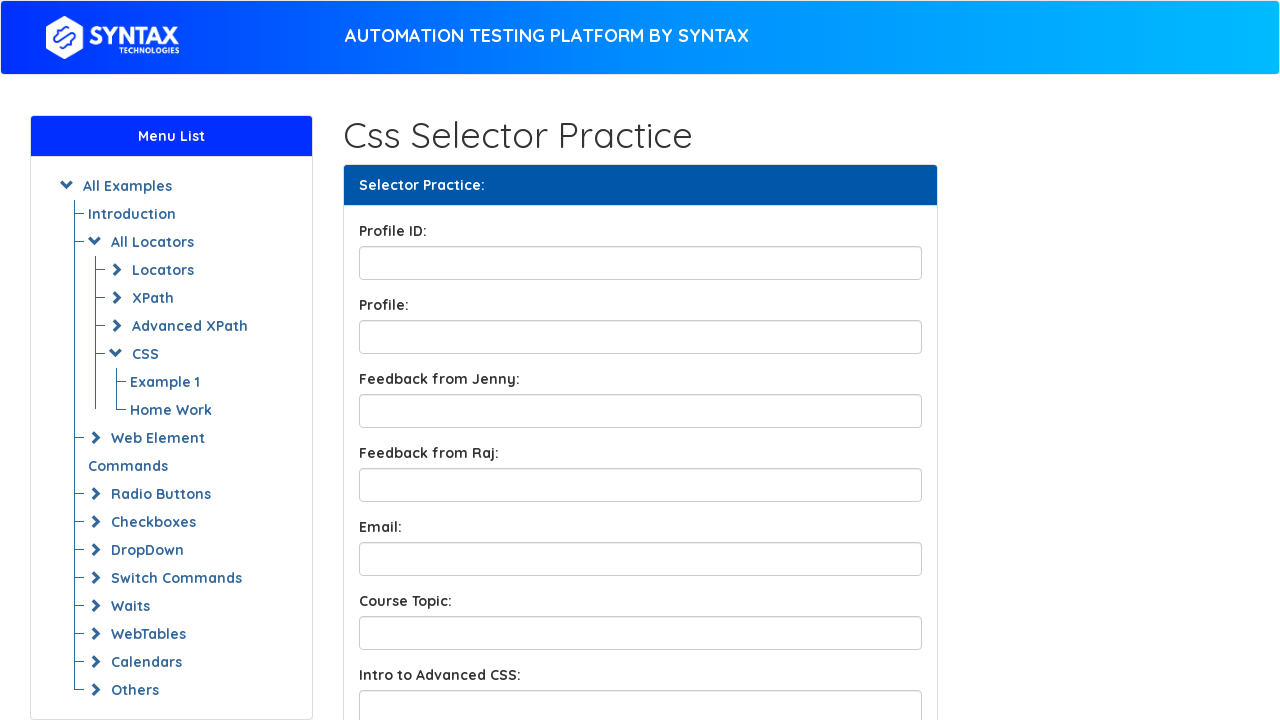

Filled profile ID field using ID selector on input[id='profileID']
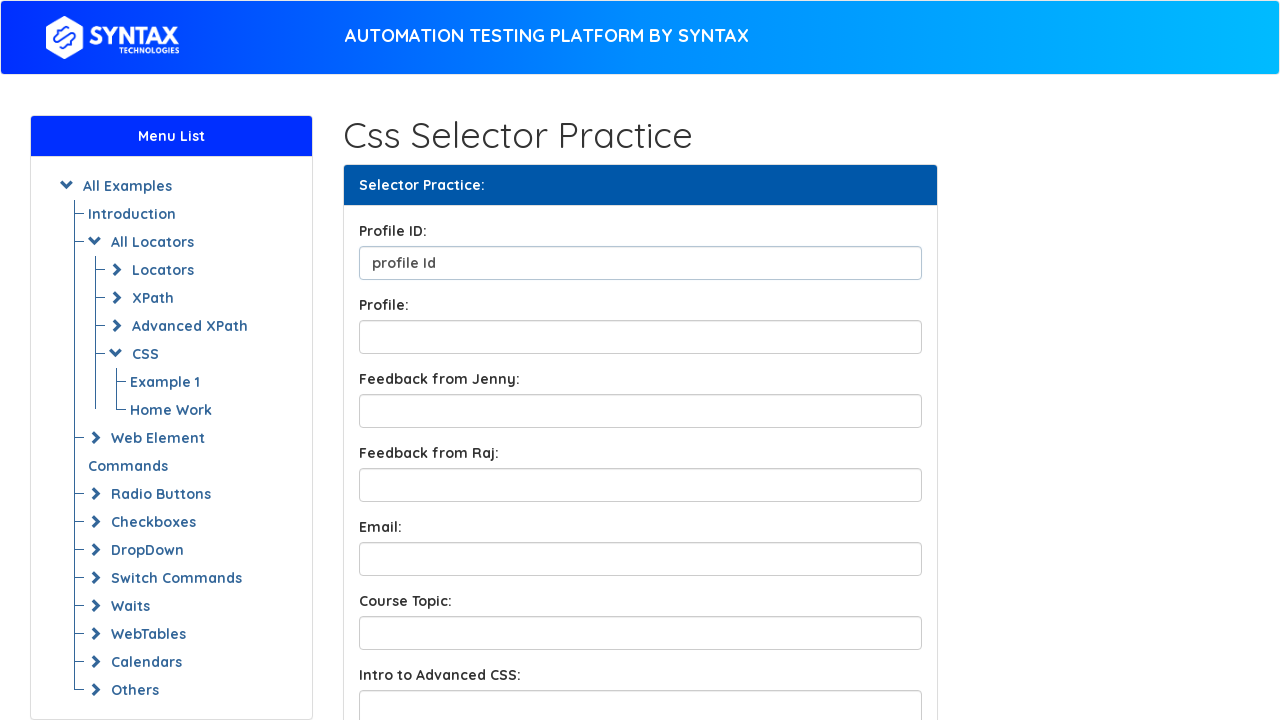

Filled profile box using ID selector with # syntax on input#profileBox
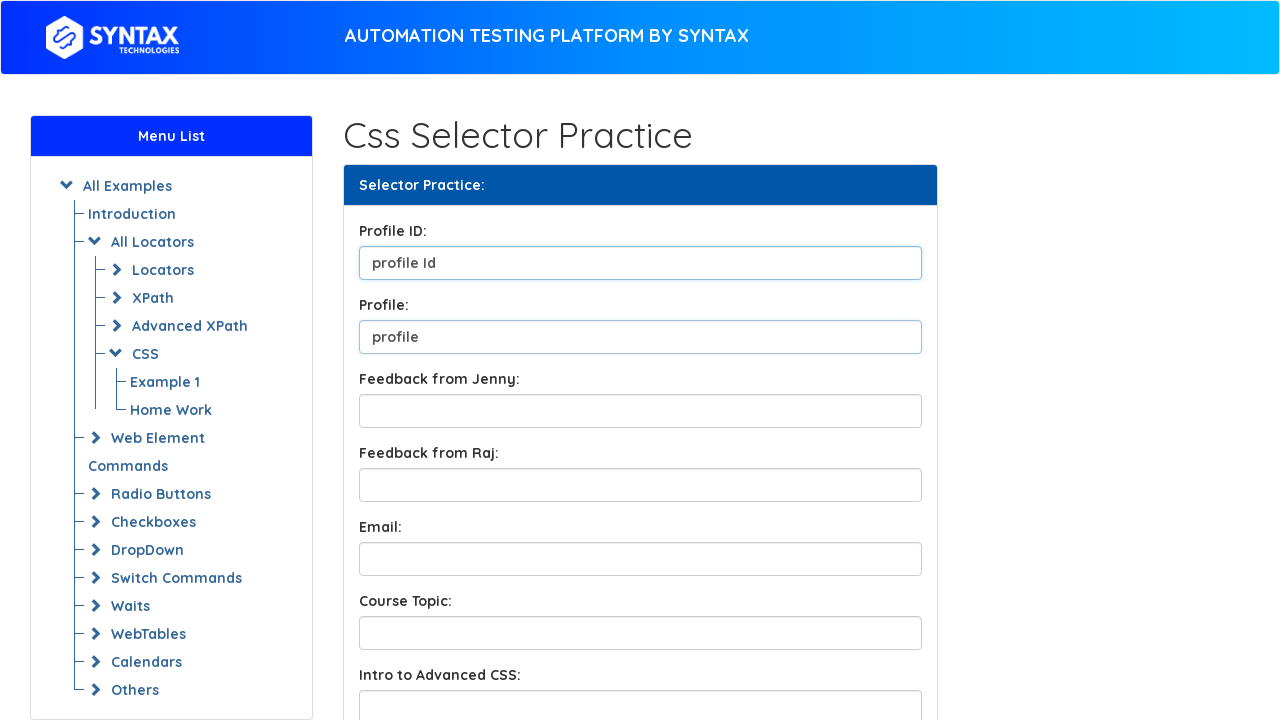

Filled feedback box 1 with 'Jenny' using class selector on input.form-control.feedbackBox1
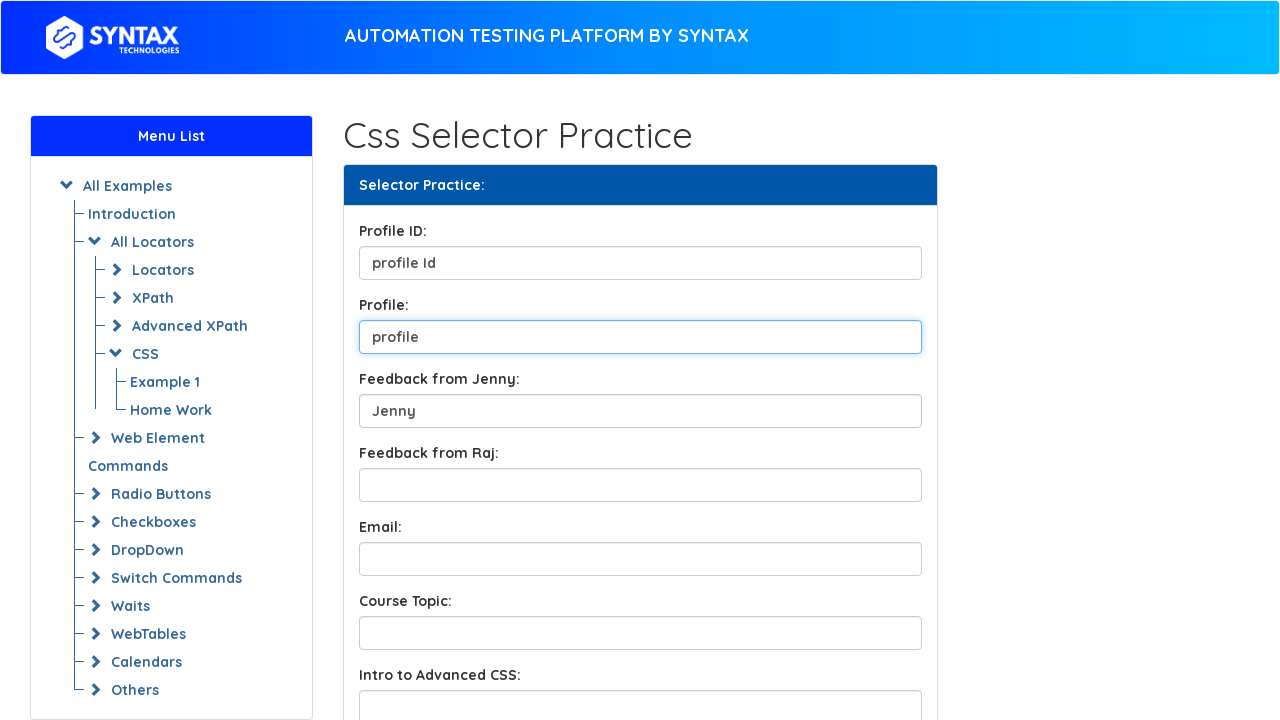

Filled feedback box 2 with 'Raj' using class selector on input.form-control.feedbackBox2
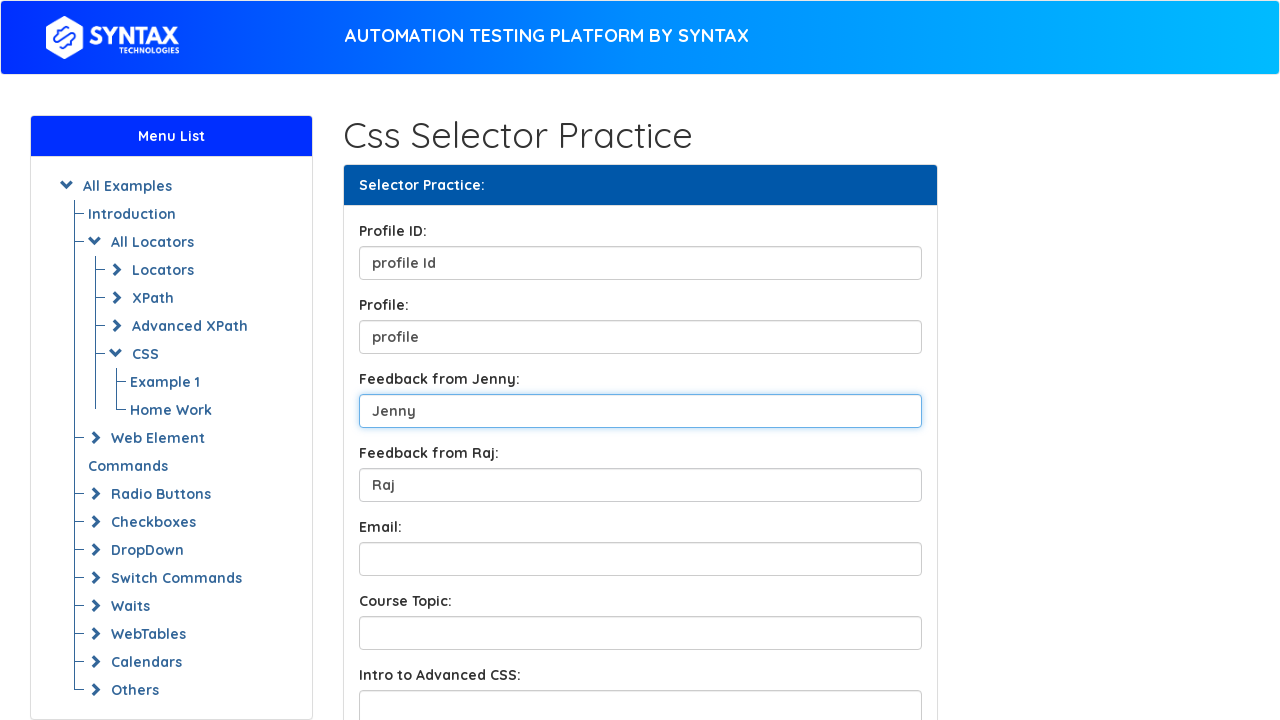

Filled email field with 'selenium@gmail.com' using attribute contains selector on input[name*='email']
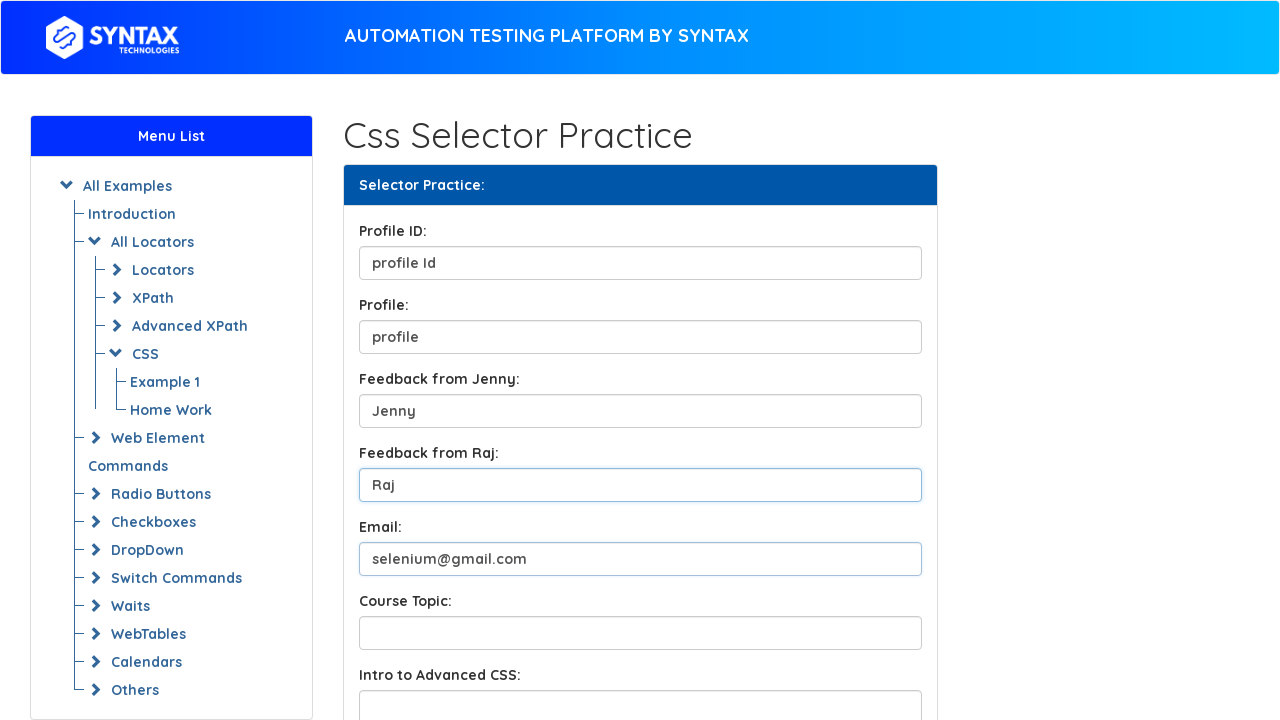

Filled course topic with 'selenium' using attribute contains selector on input[name*='contentInput']
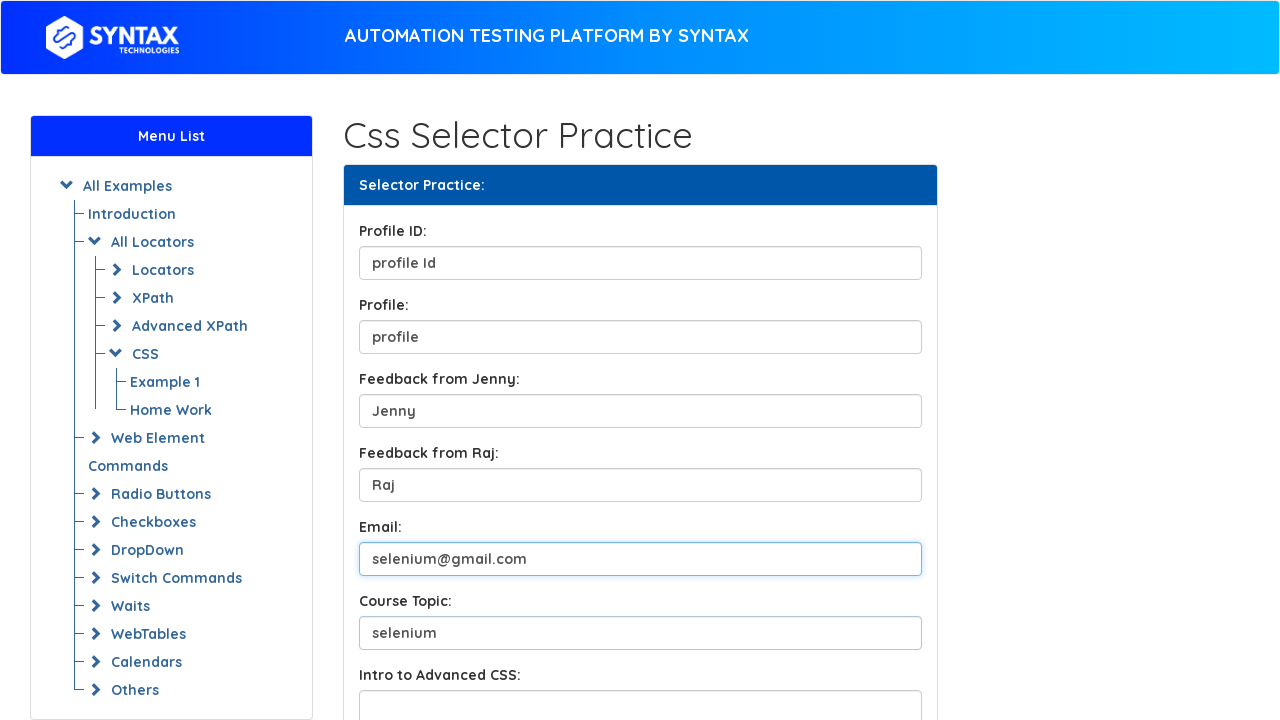

Filled intro field with 'introduction' using attribute starts-with selector on input[name^='IntroInput']
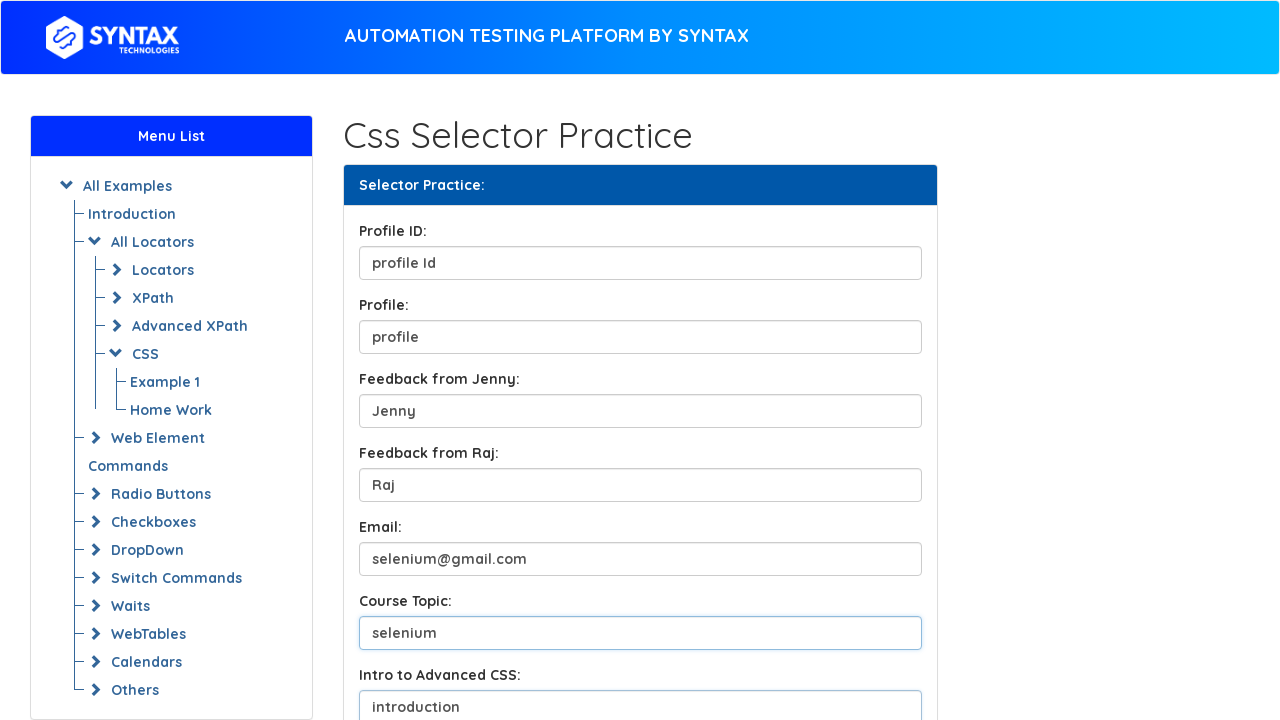

Filled conclusion field with 'conclusion' using attribute ends-with selector on input[name$='Input']
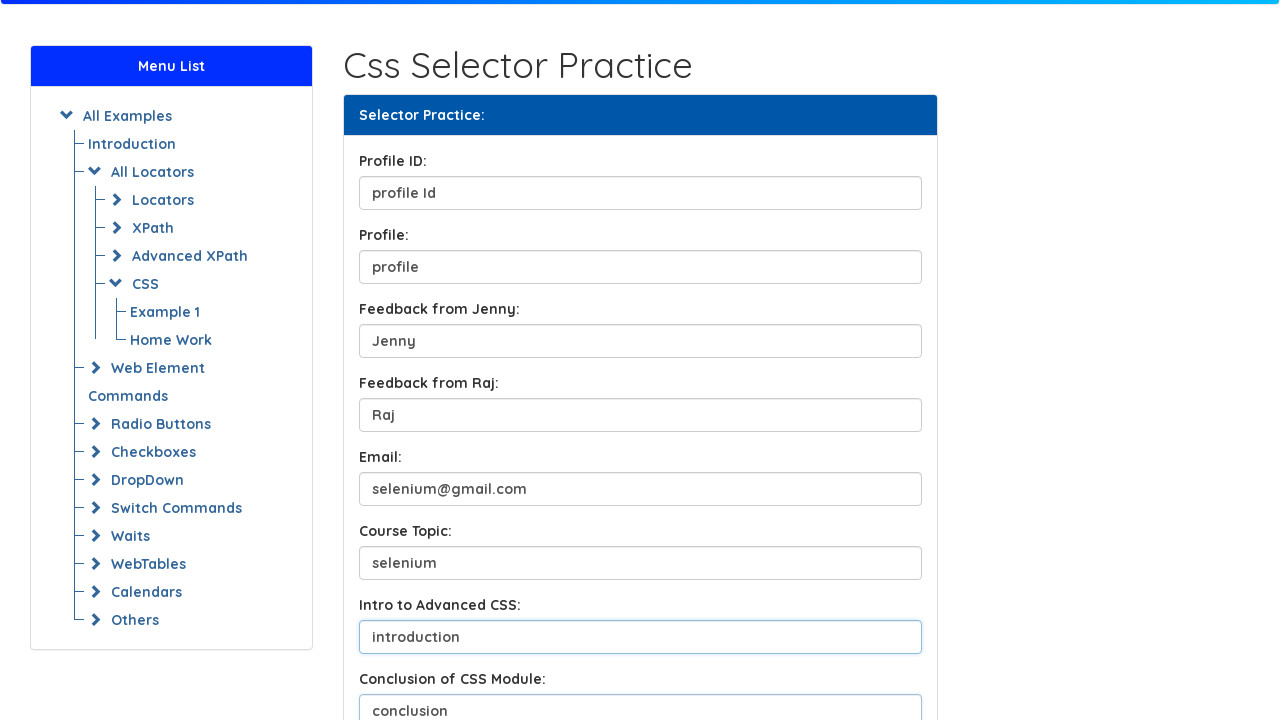

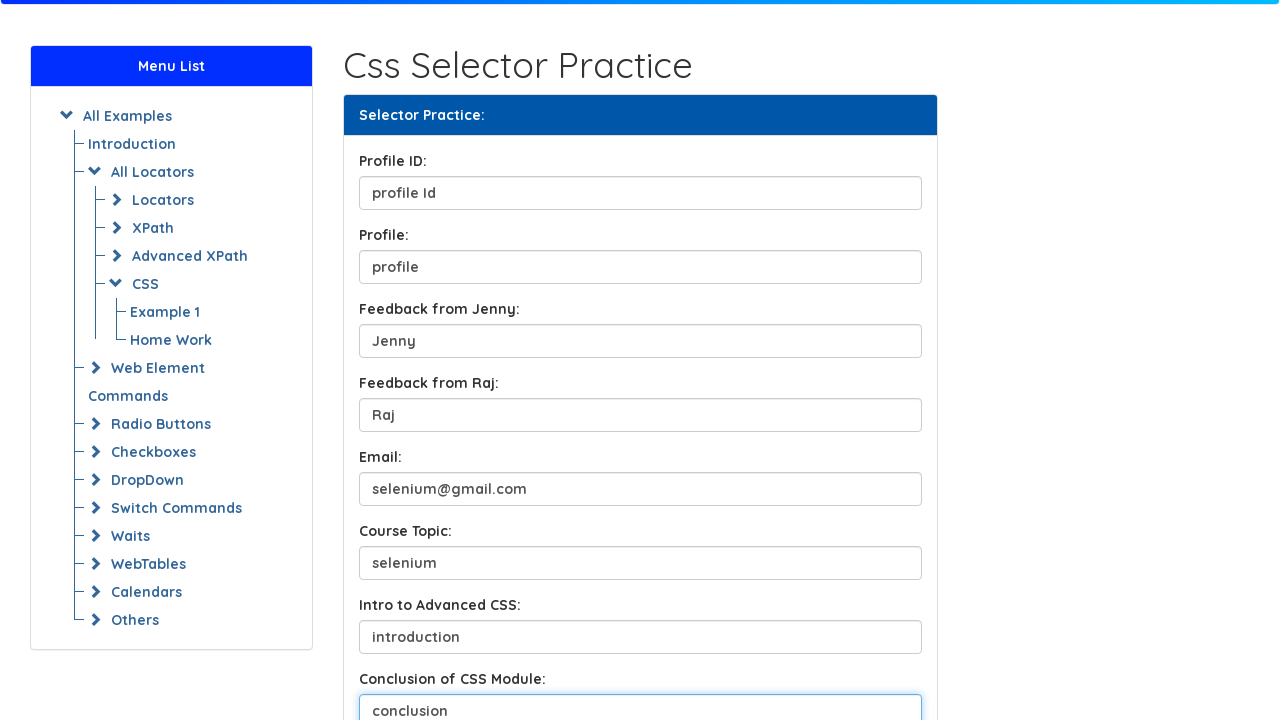